Tests dynamic controls by clicking an enable button, waiting for an input field to become clickable, and typing text into it

Starting URL: https://the-internet.herokuapp.com/dynamic_controls

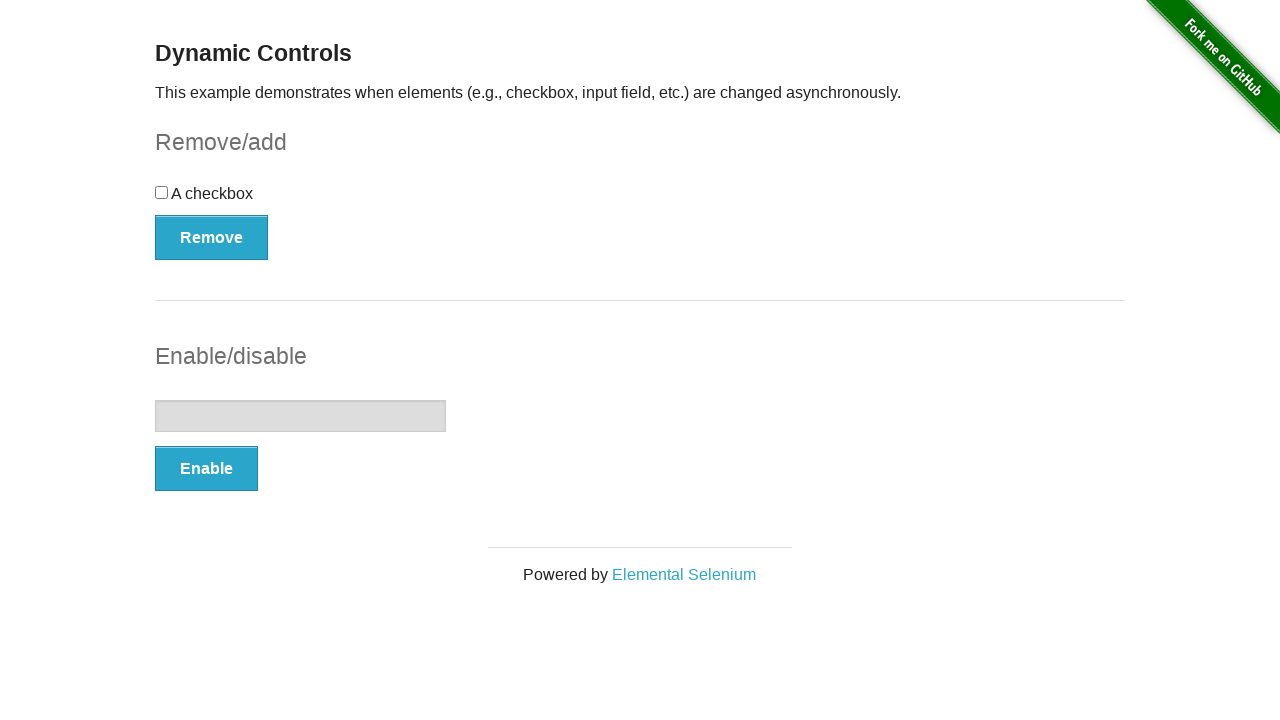

Clicked the enable button at (206, 469) on #input-example>button
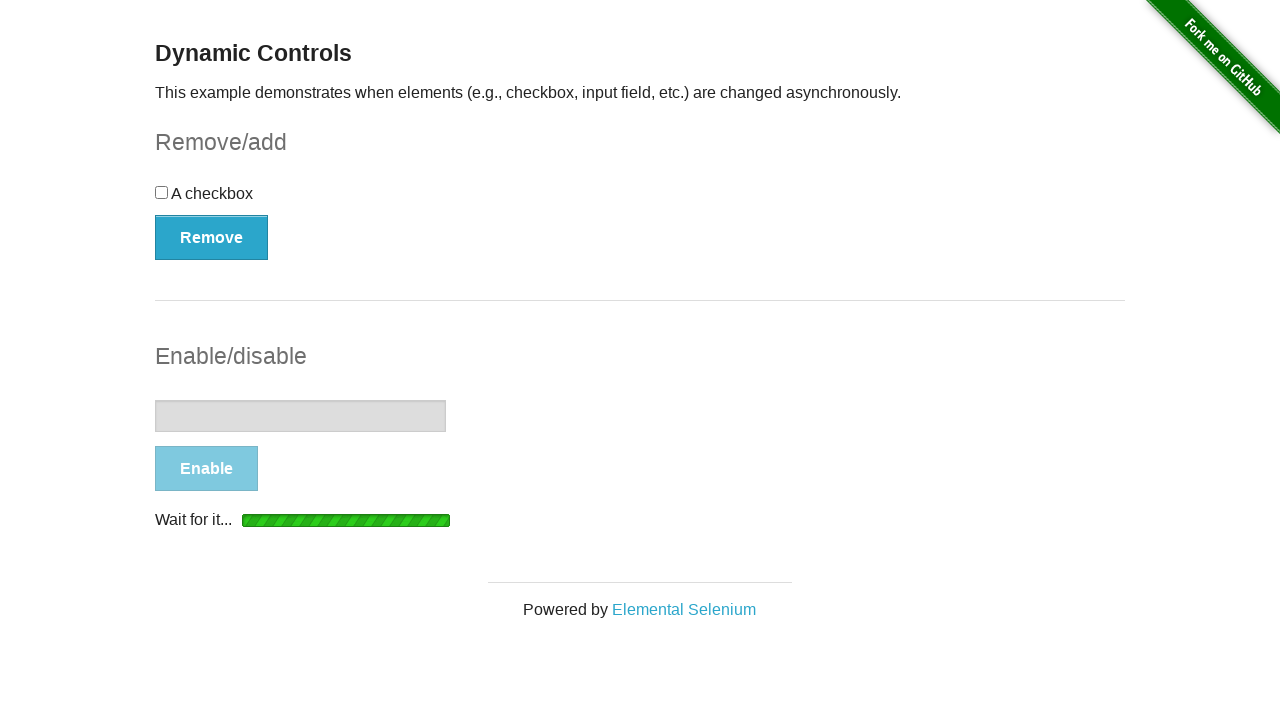

Input field became enabled and clickable
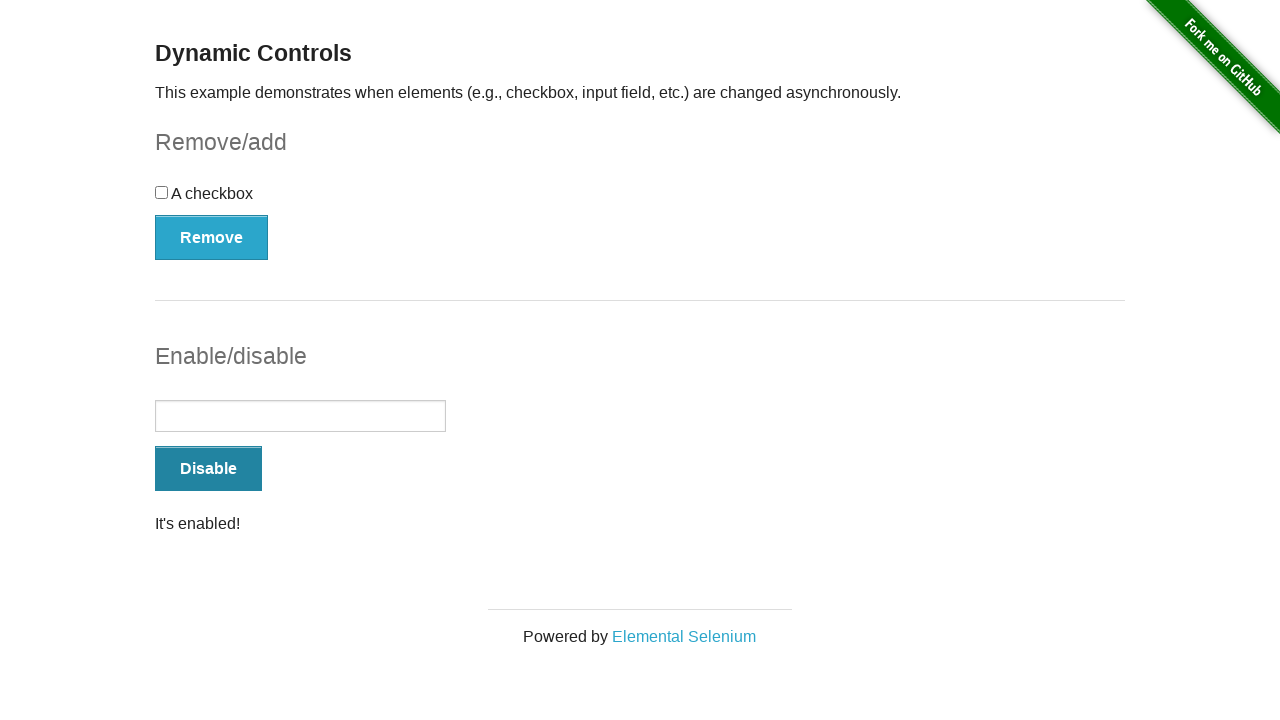

Typed 'Eurotech Was Here' into the input field on #input-example>input
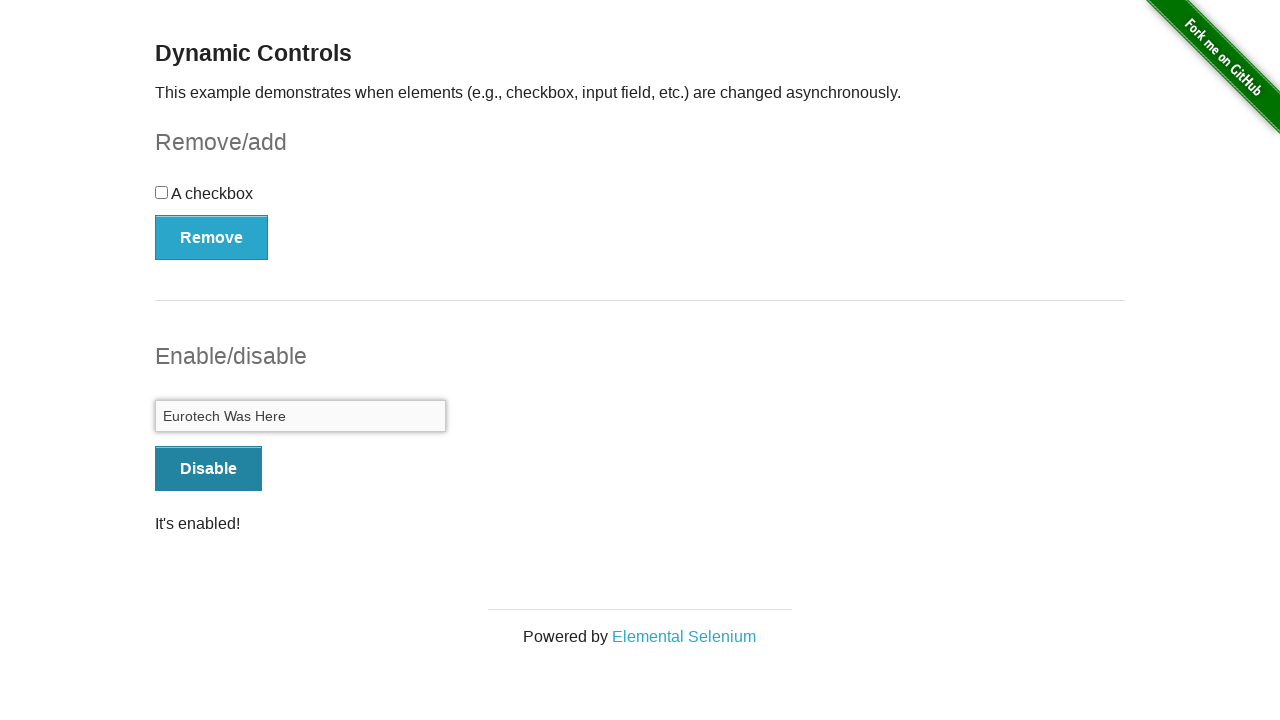

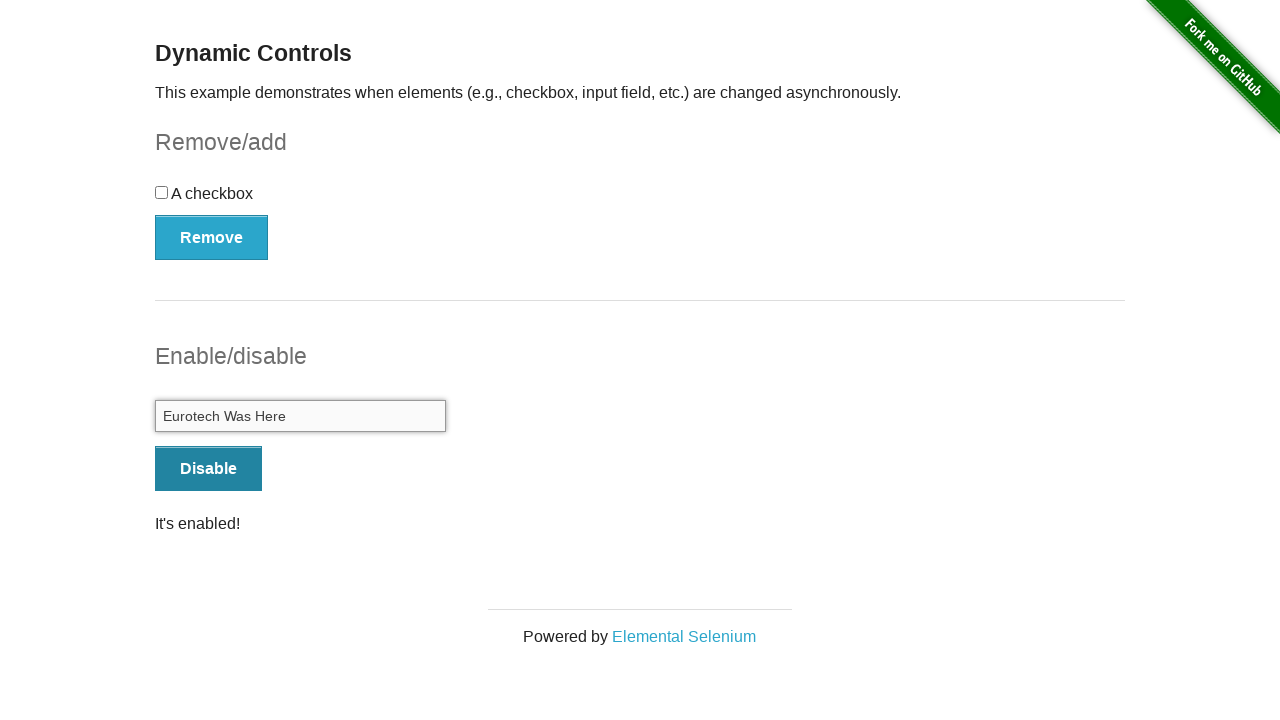